Tests normal text input by filling a placeholder field and verifying the value is displayed

Starting URL: https://test-with-me-app.vercel.app/learning/web-elements/elements/input

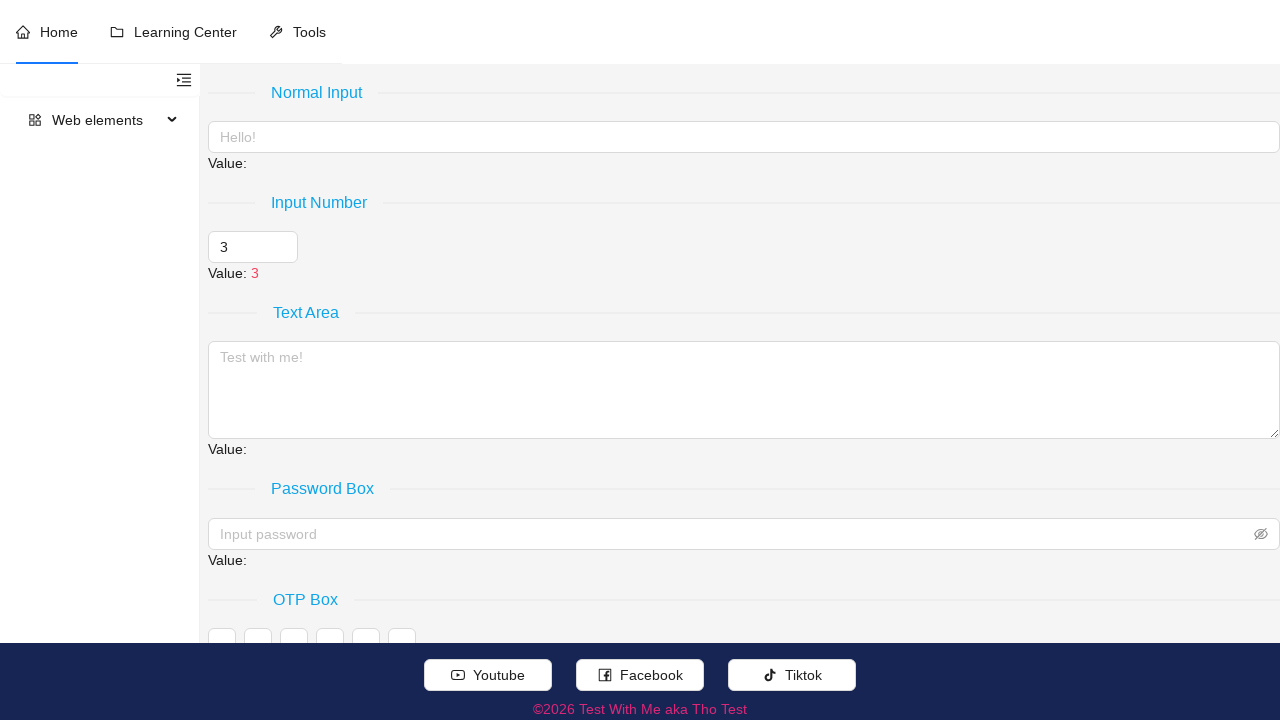

Filled input field with placeholder 'Hello!' with value 'ABC' on internal:attr=[placeholder="Hello!"i]
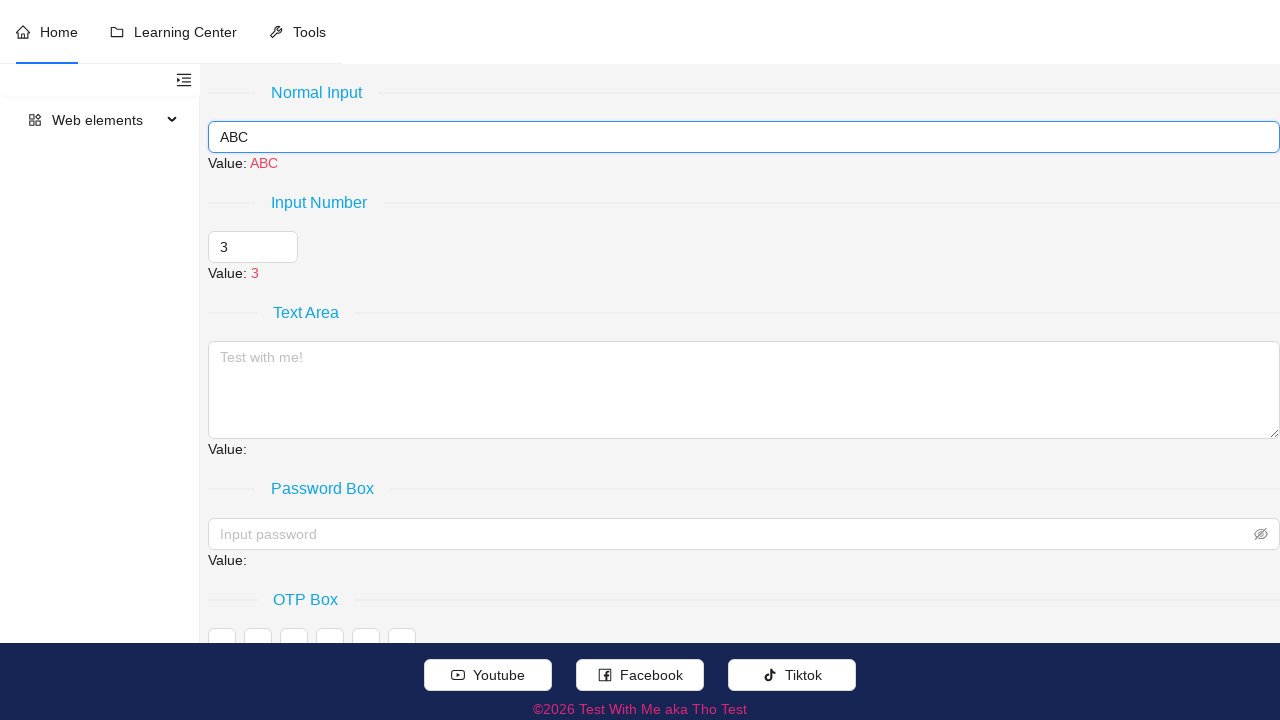

Verified that the input value 'ABC' is displayed on the page
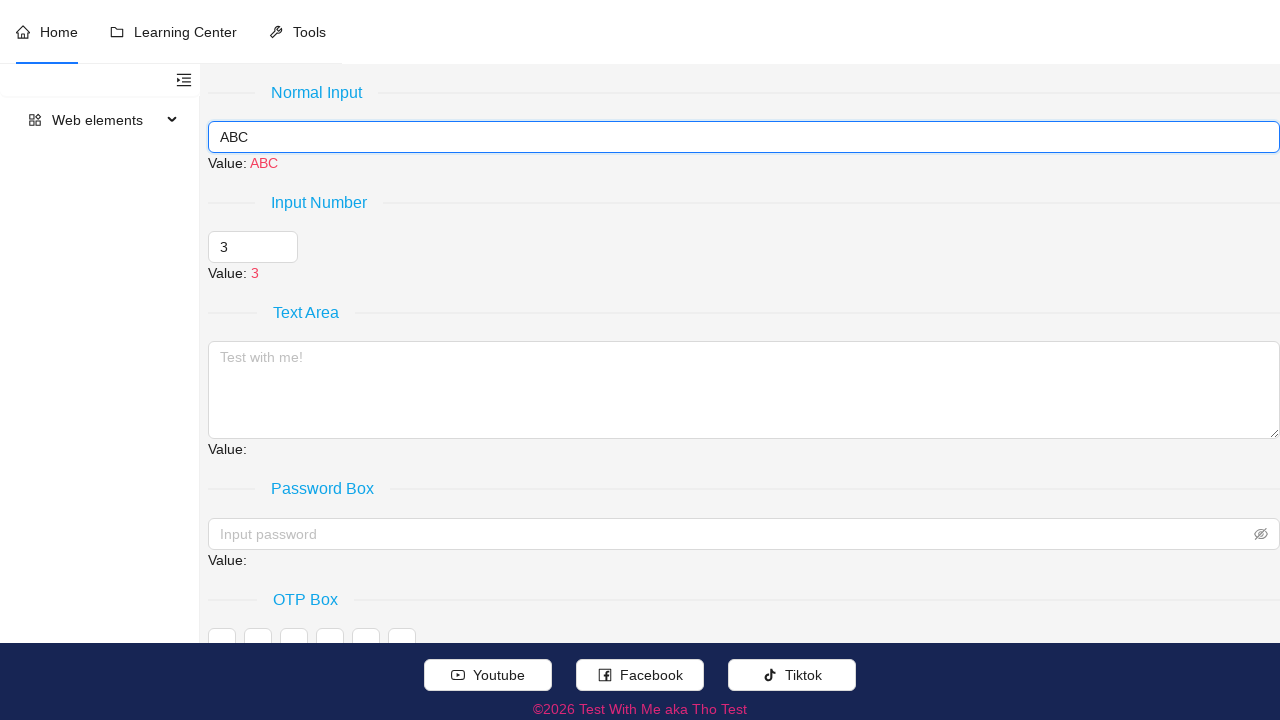

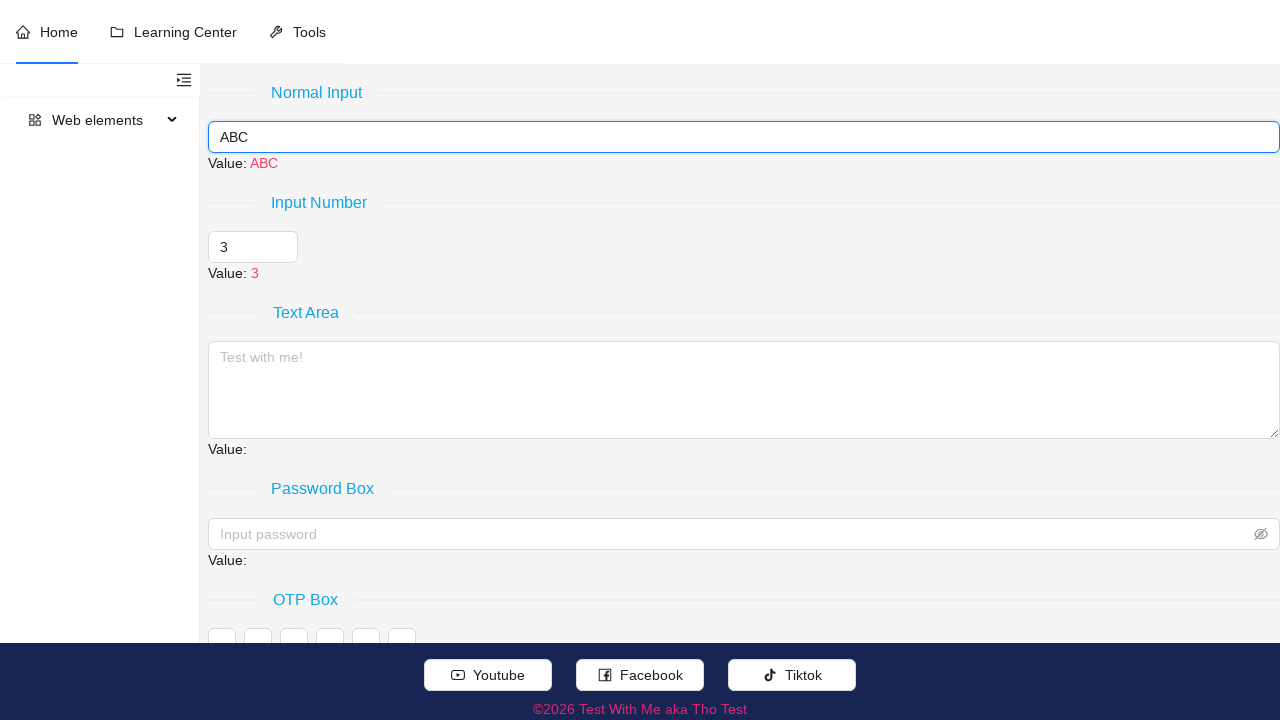